Navigates to Ultimate Guitar's explore page and verifies the page title

Starting URL: https://www.ultimate-guitar.com/explore

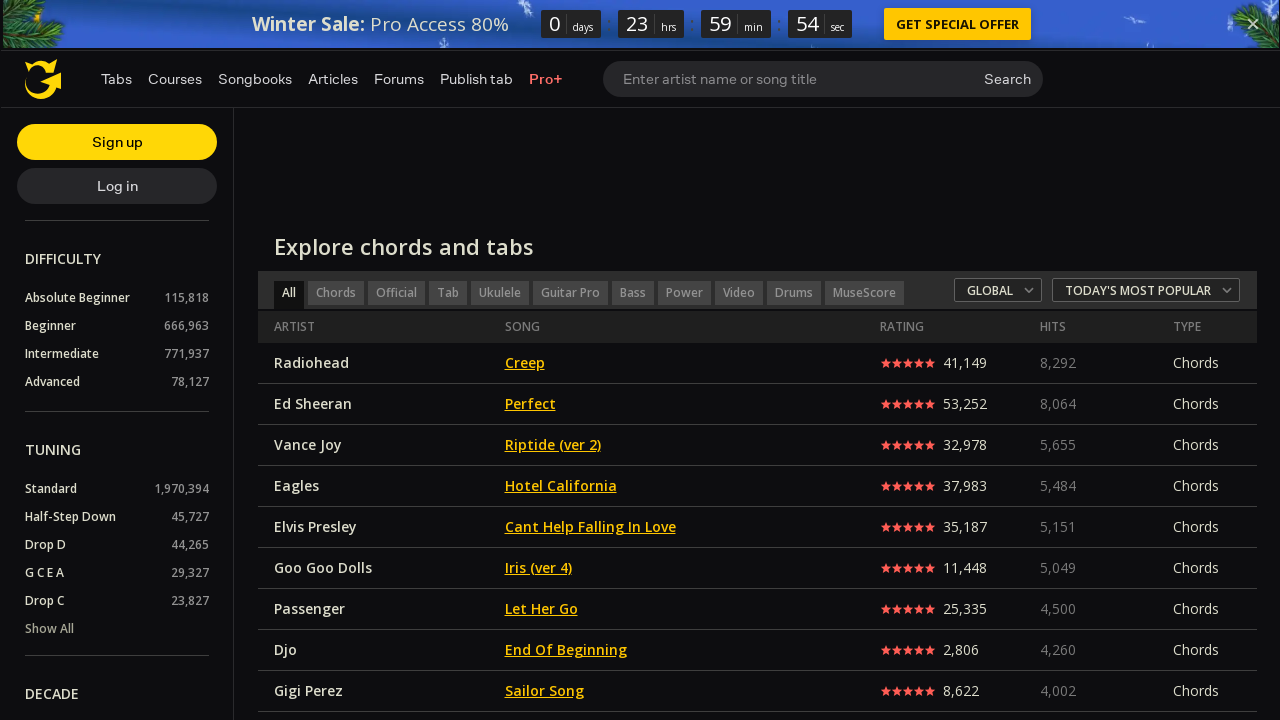

Navigated to Ultimate Guitar's explore page
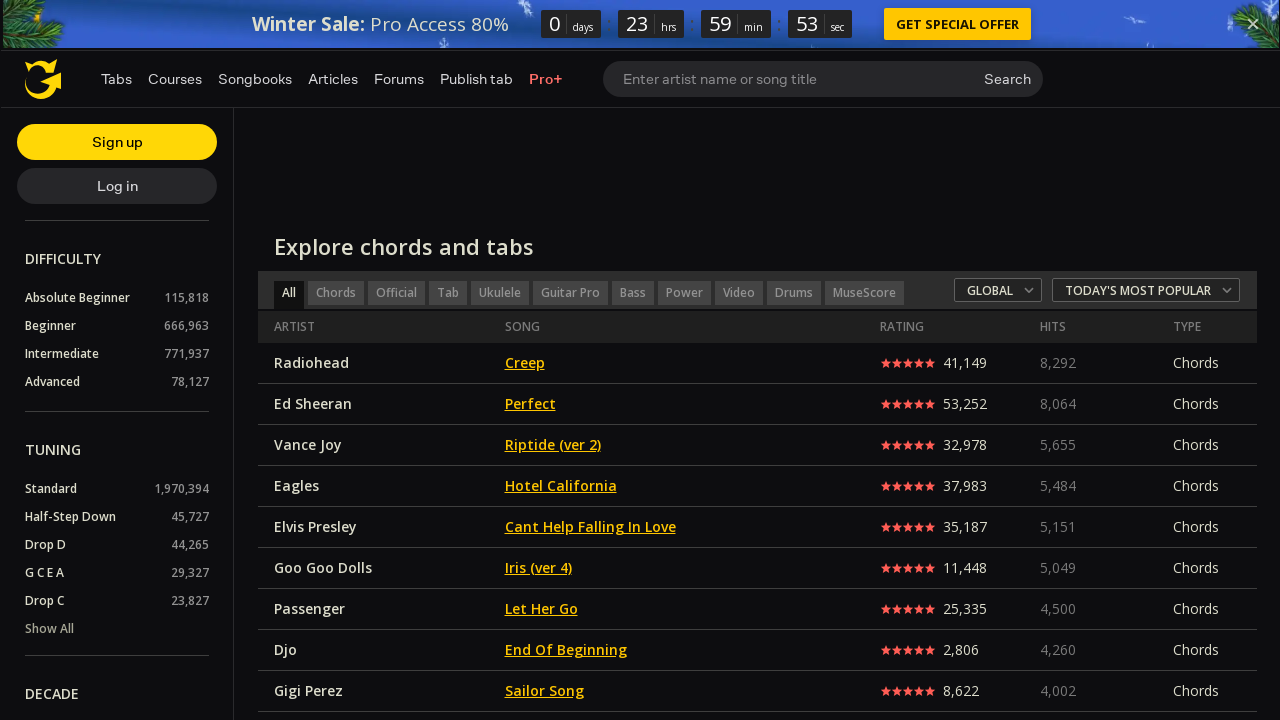

Retrieved page title
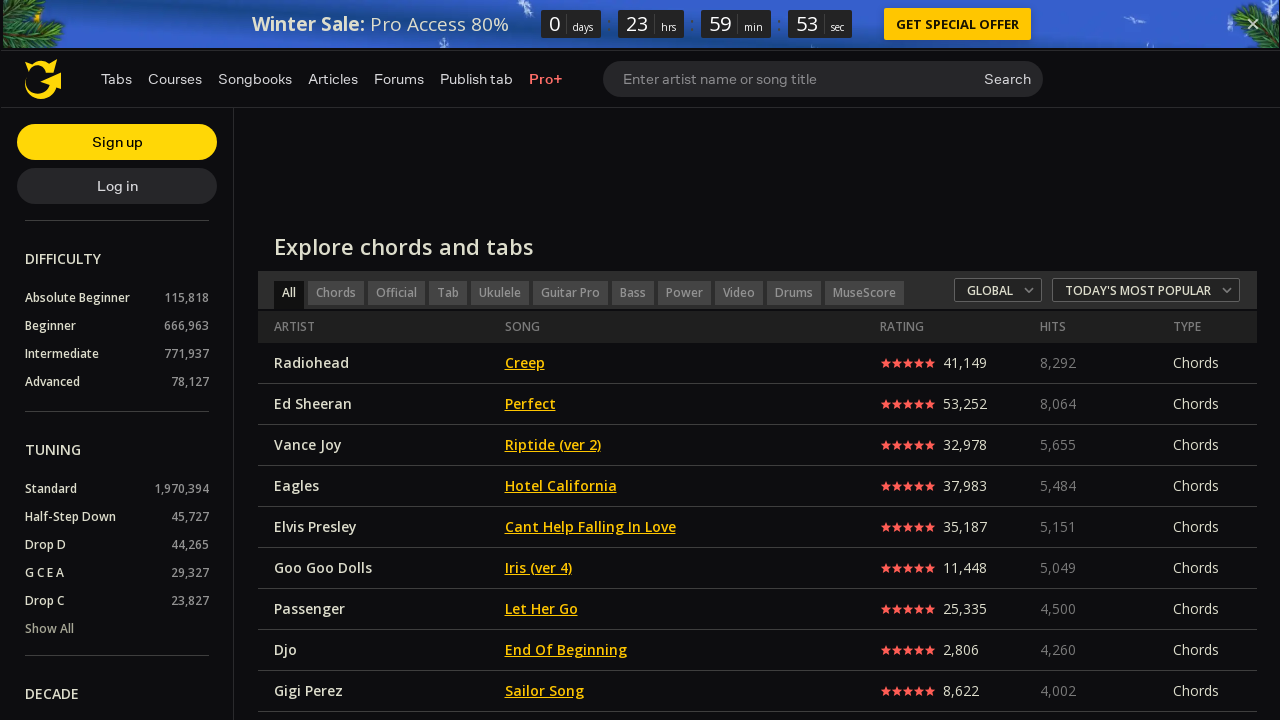

Verified page title matches expected value: 'Explore chords and tabs @ Ultimate-Guitar.Com'
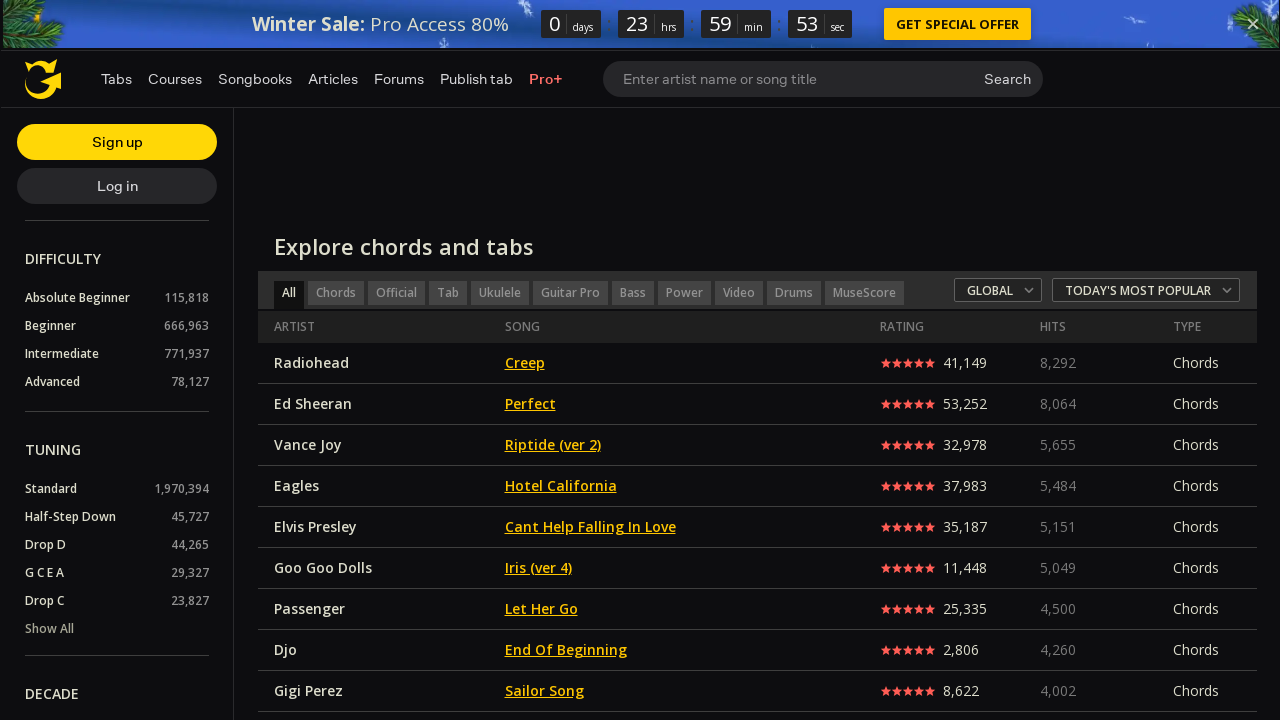

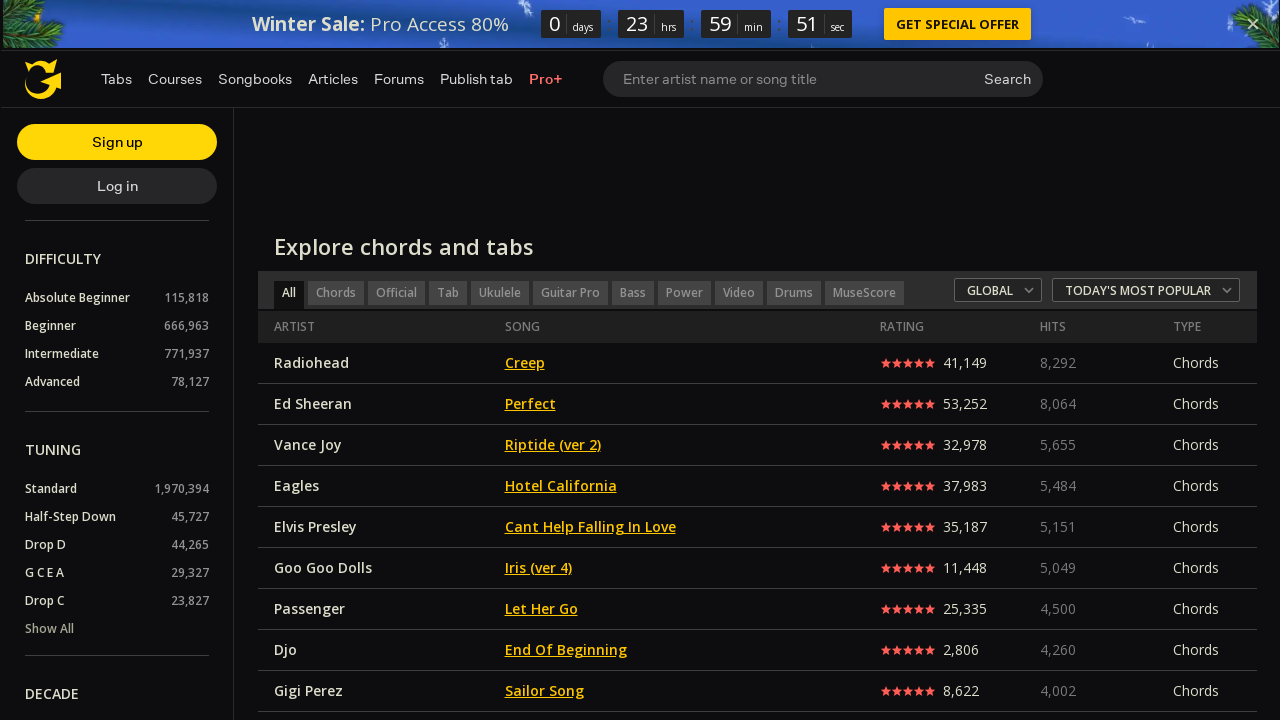